Navigates to OrangeHRM free trial page and extracts footer links under the "Learn More" section

Starting URL: https://www.orangehrm.com/en/30-day-free-trial

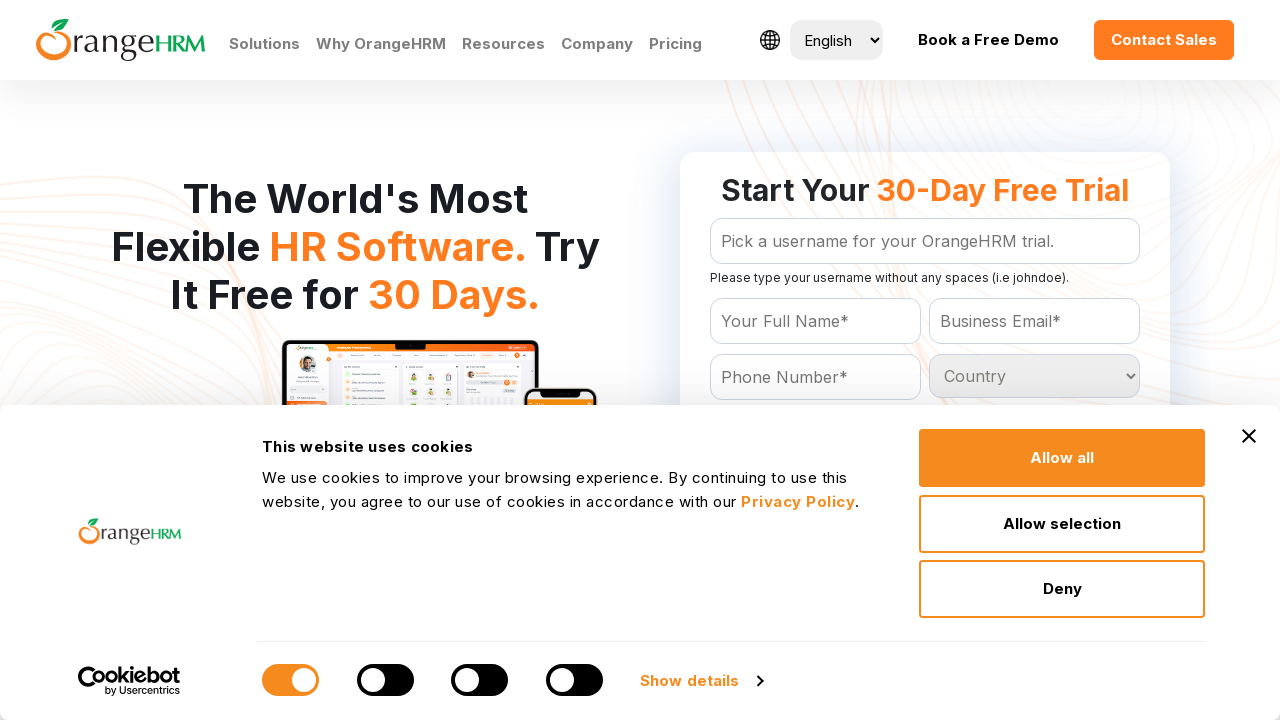

Navigated to OrangeHRM 30-day free trial page
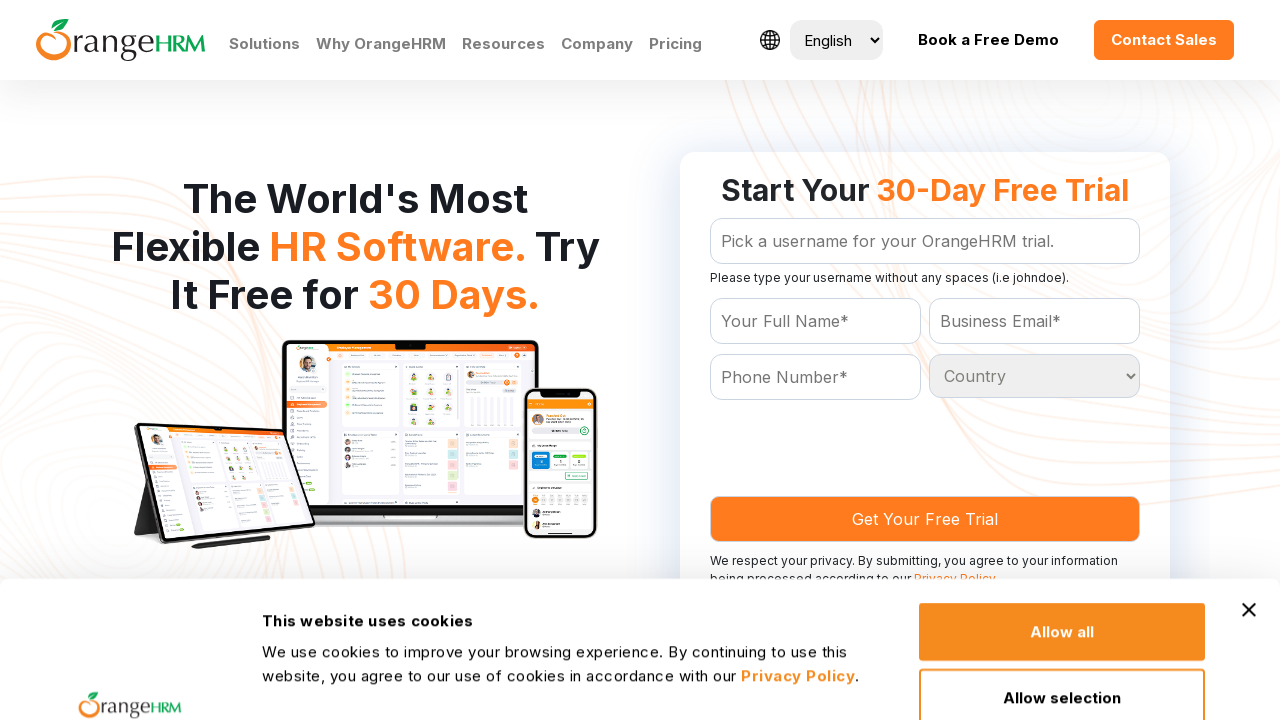

Footer element loaded on the page
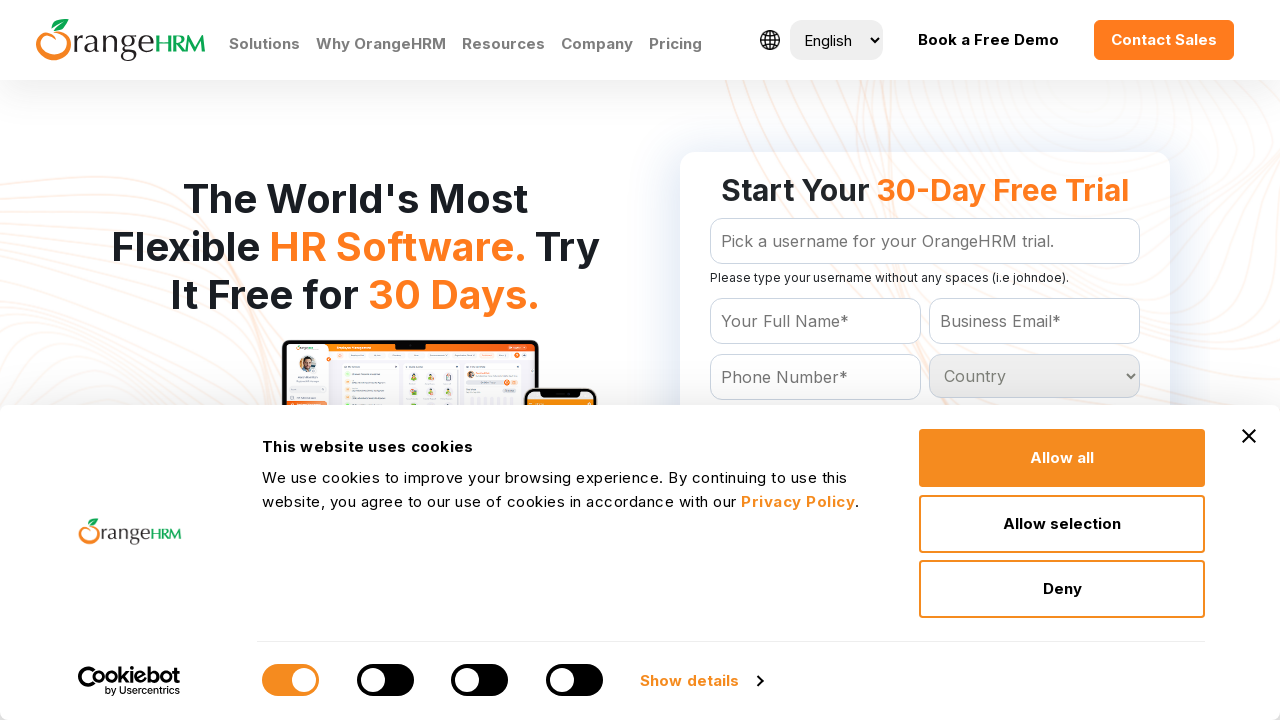

Located all footer links under 'Learn More' section
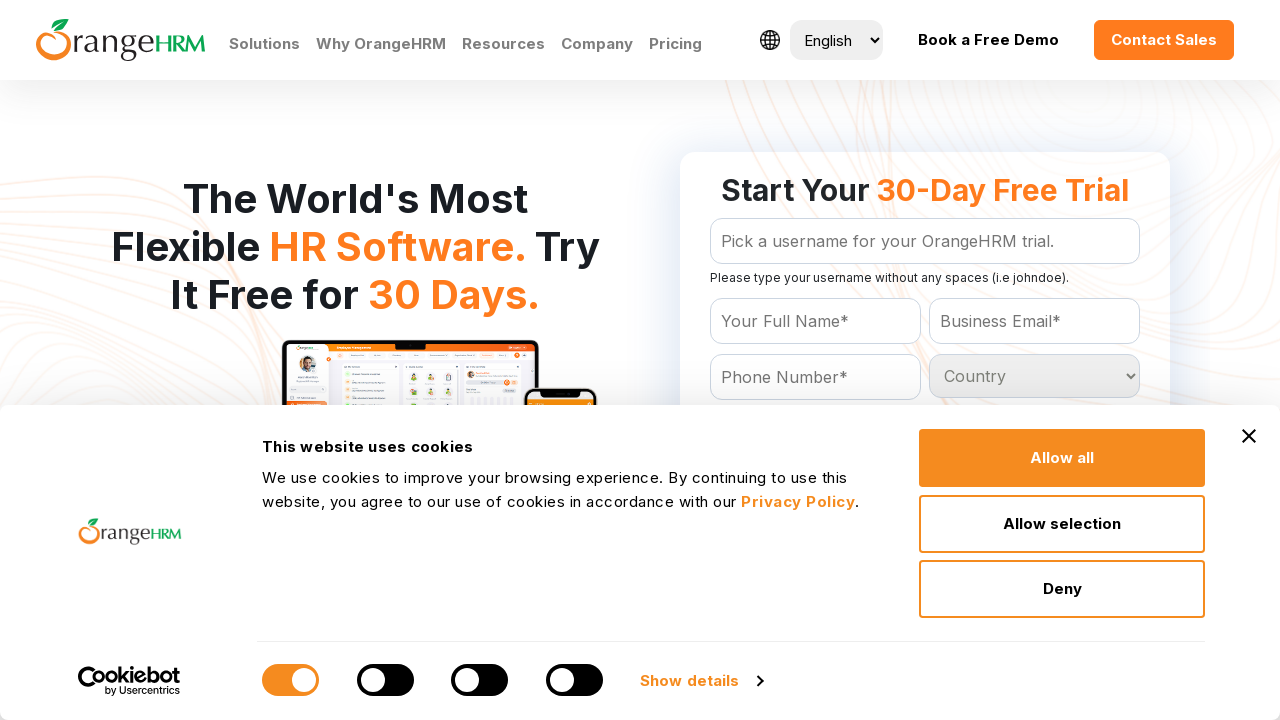

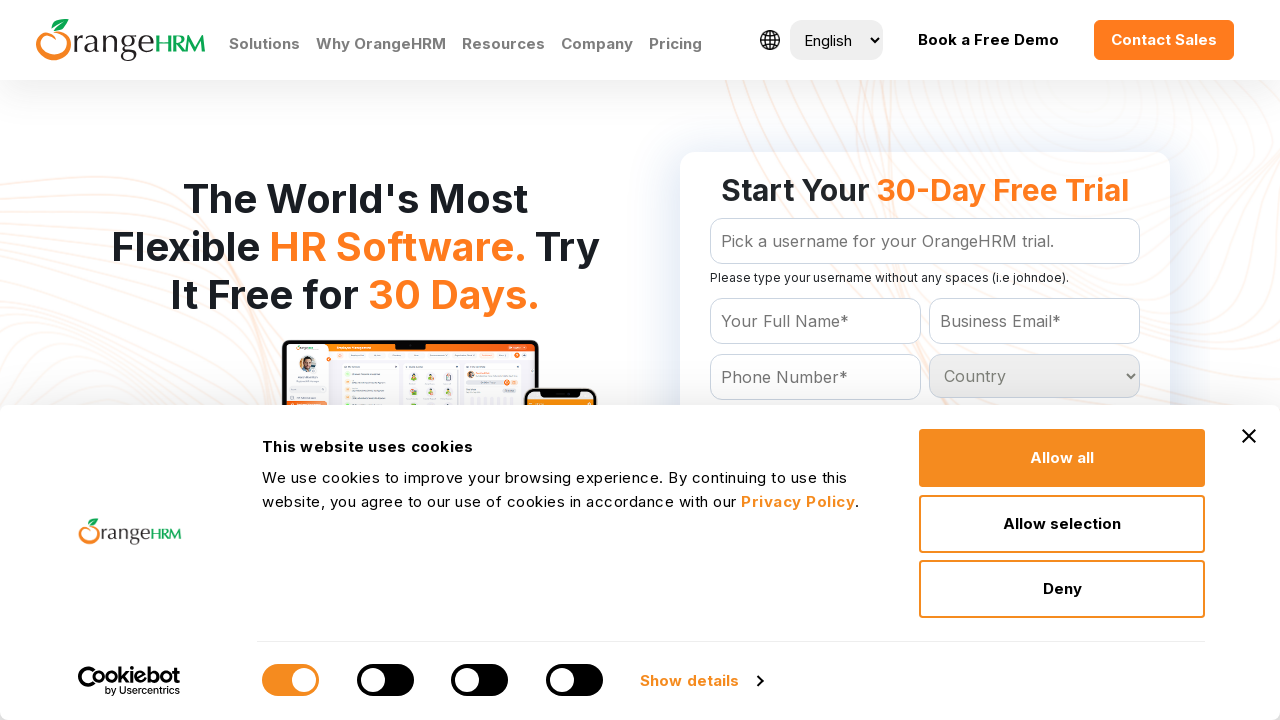